Navigates to RedBus website and verifies the page title is loaded

Starting URL: https://www.redbus.in/

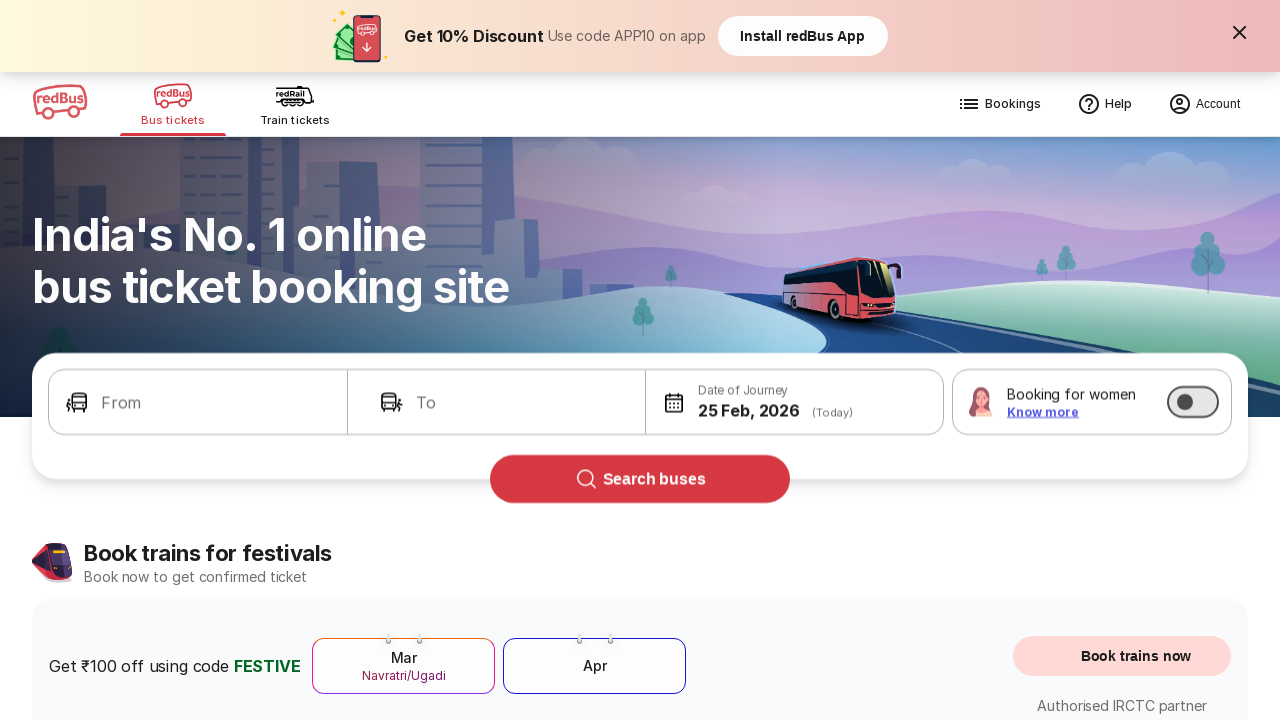

Navigated to RedBus website
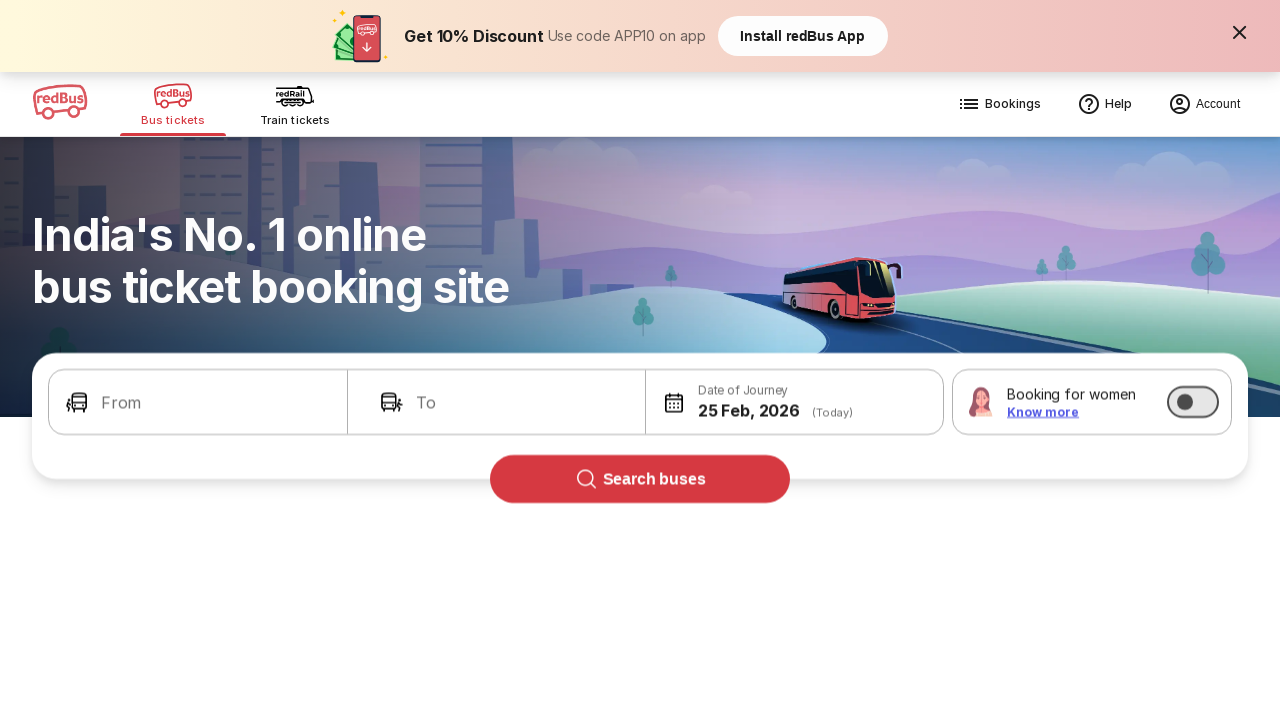

Retrieved page title
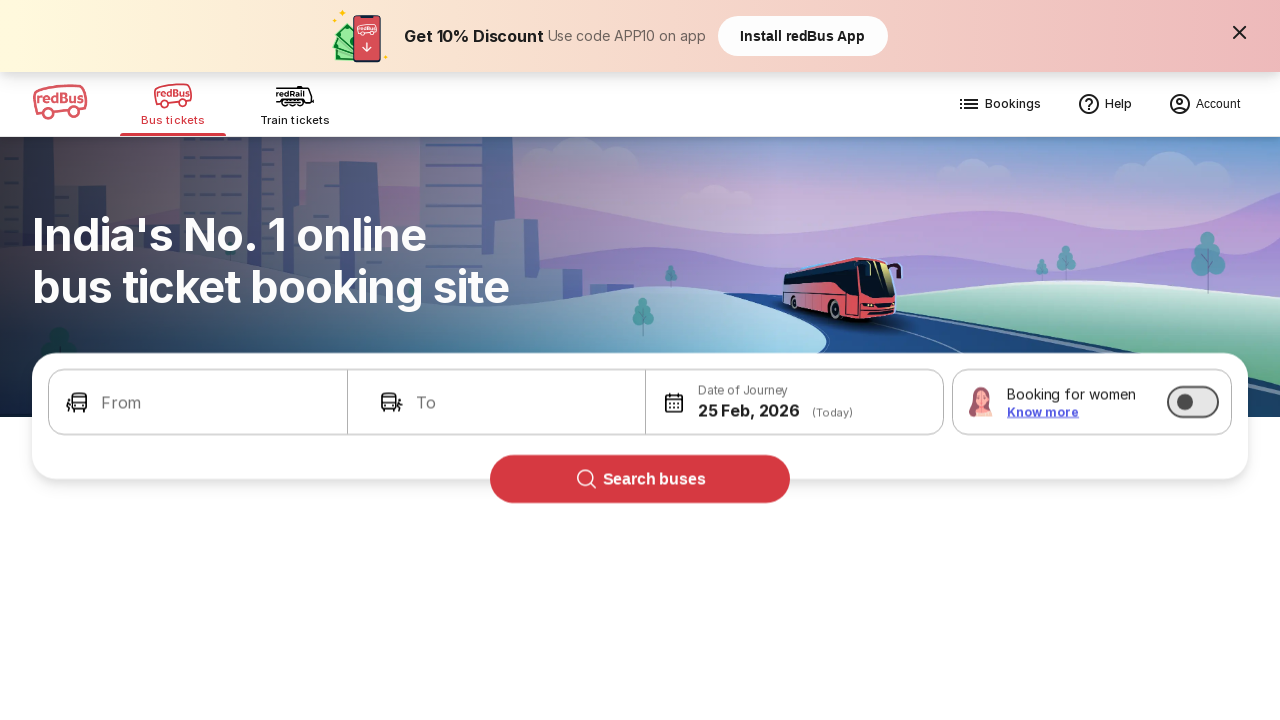

Printed page title: Bus Booking Online and Train Tickets at Lowest Price - redBus
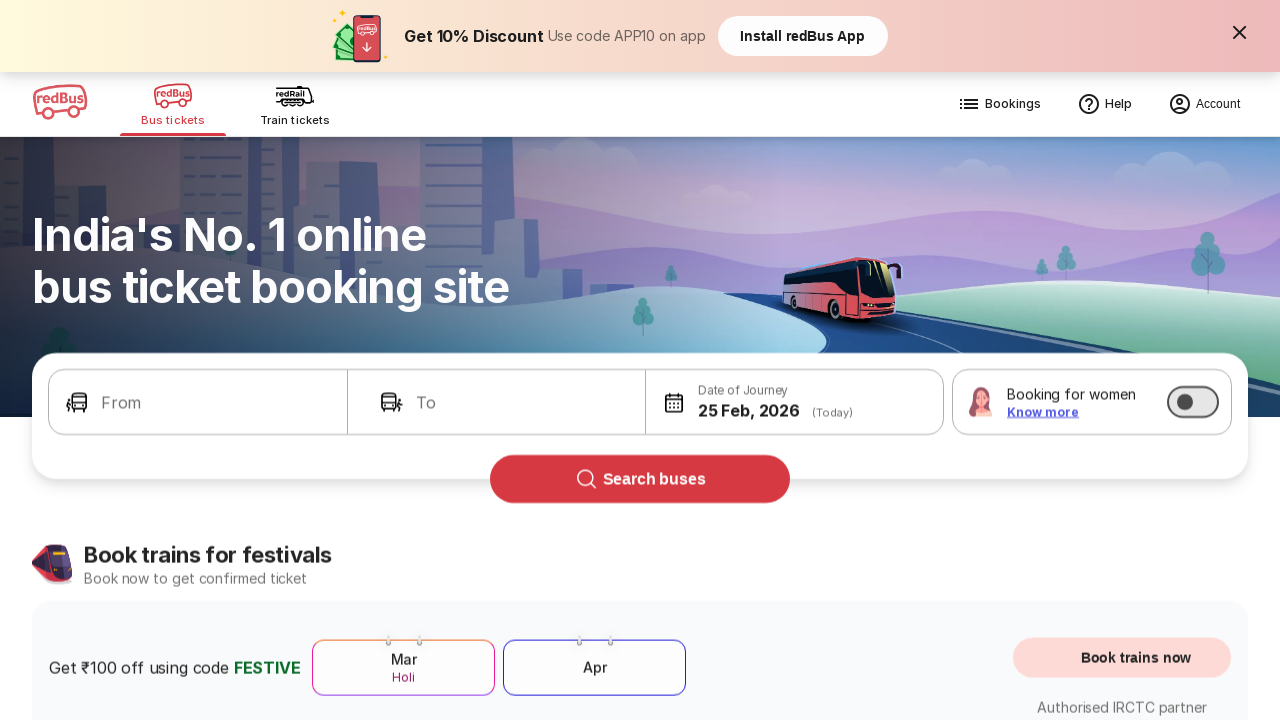

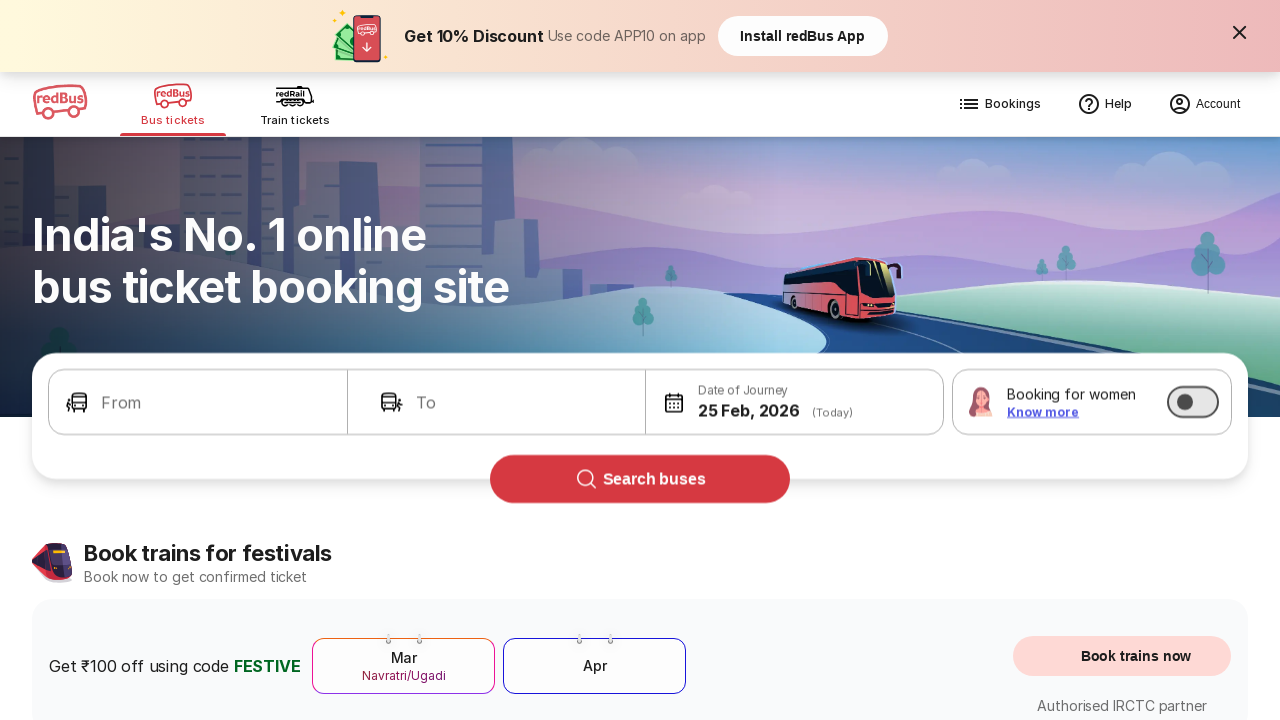